Tests that typing in the city search field displays a suggestion dropdown with matching cities starting with the letter "K".

Starting URL: https://bcparks.ca/

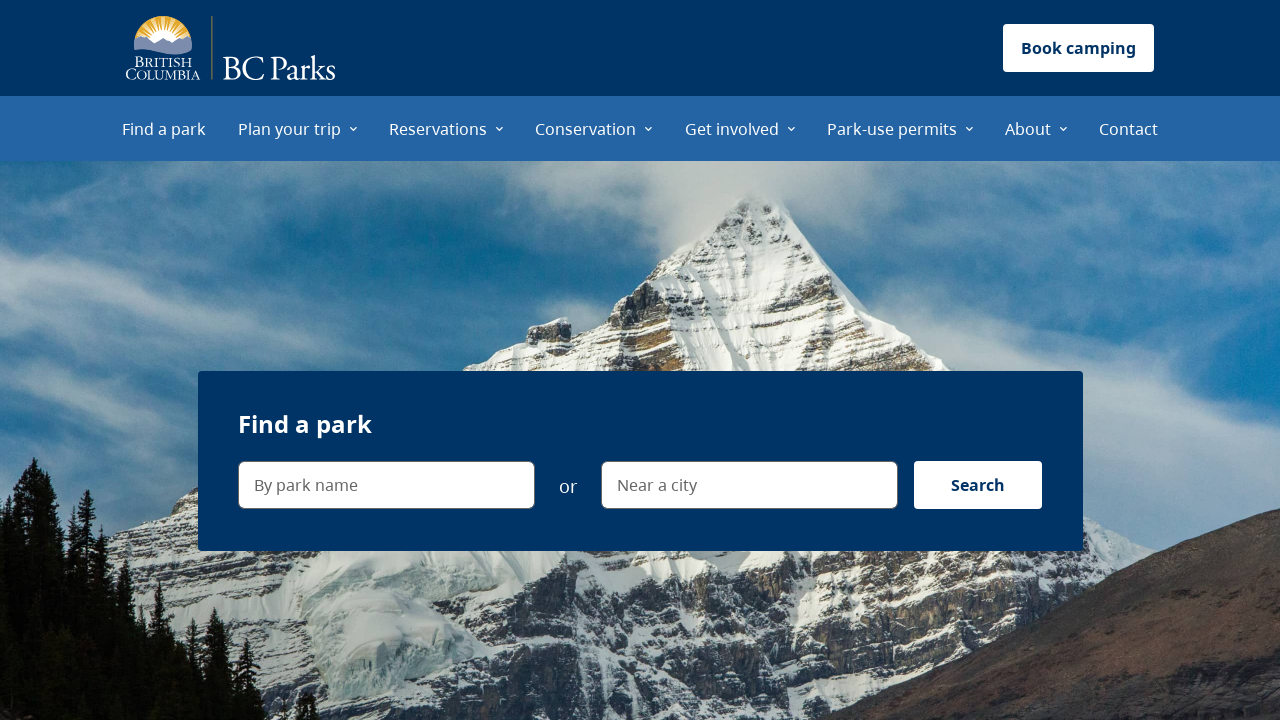

Clicked 'Find a park' menu item at (164, 128) on internal:role=menuitem[name="Find a park"i]
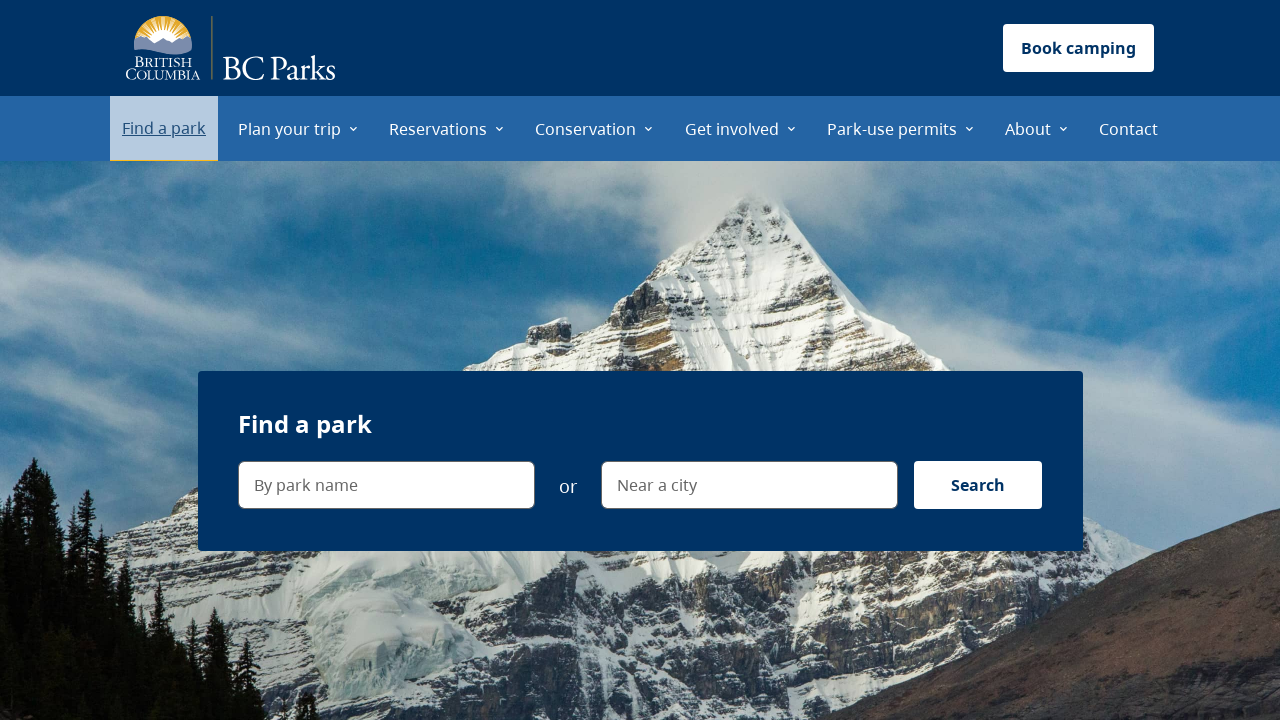

Page loaded with networkidle state
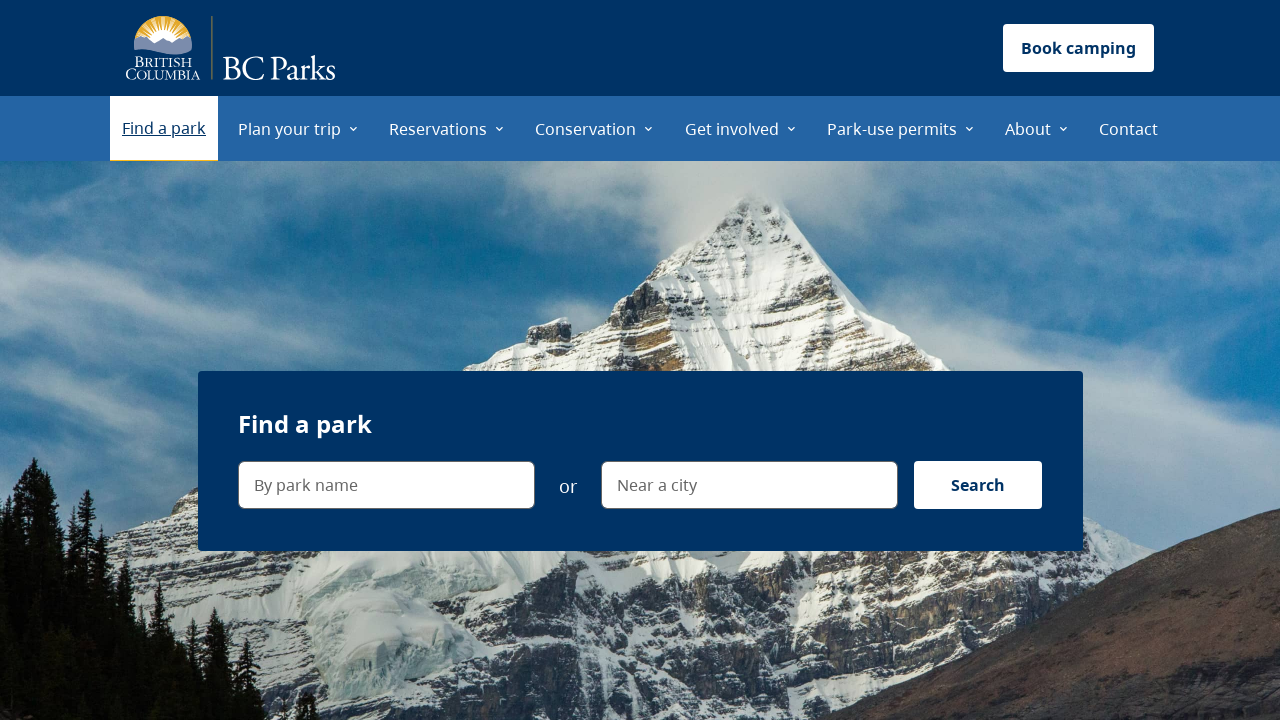

Filled city search field with 'K' on internal:label="Near a city"i
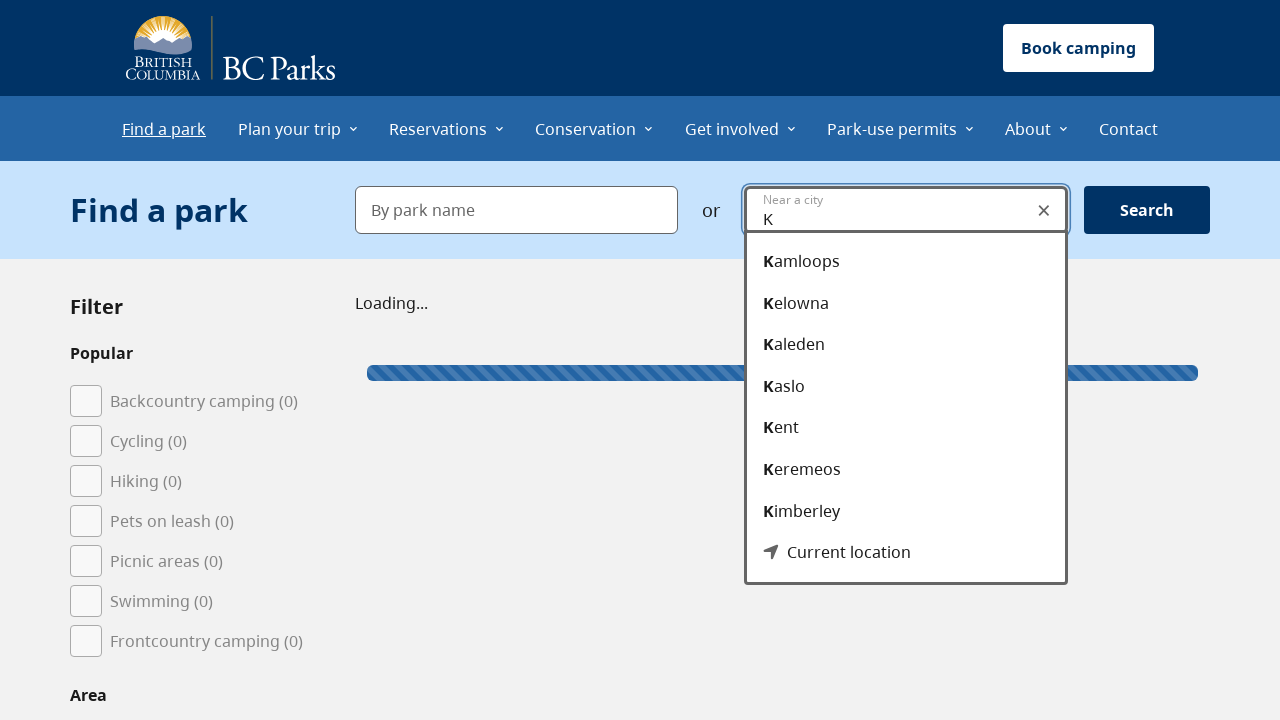

Suggestion dropdown with matching cities starting with 'K' is now visible
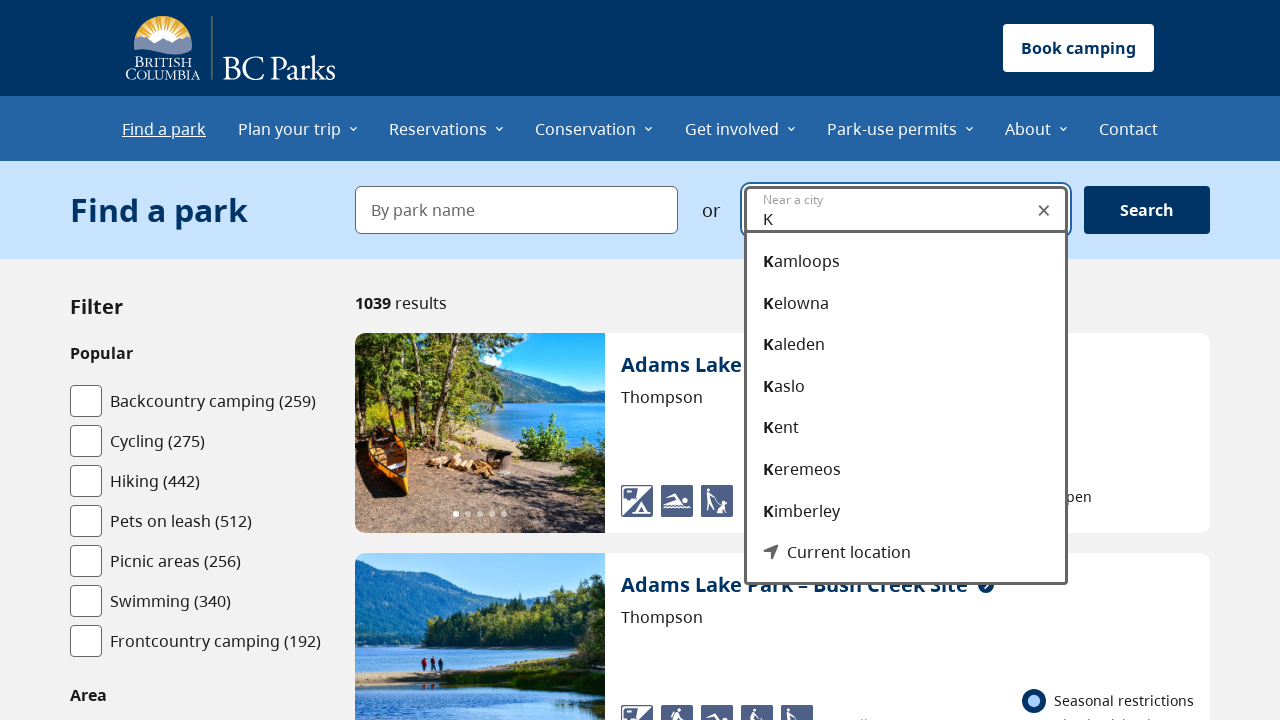

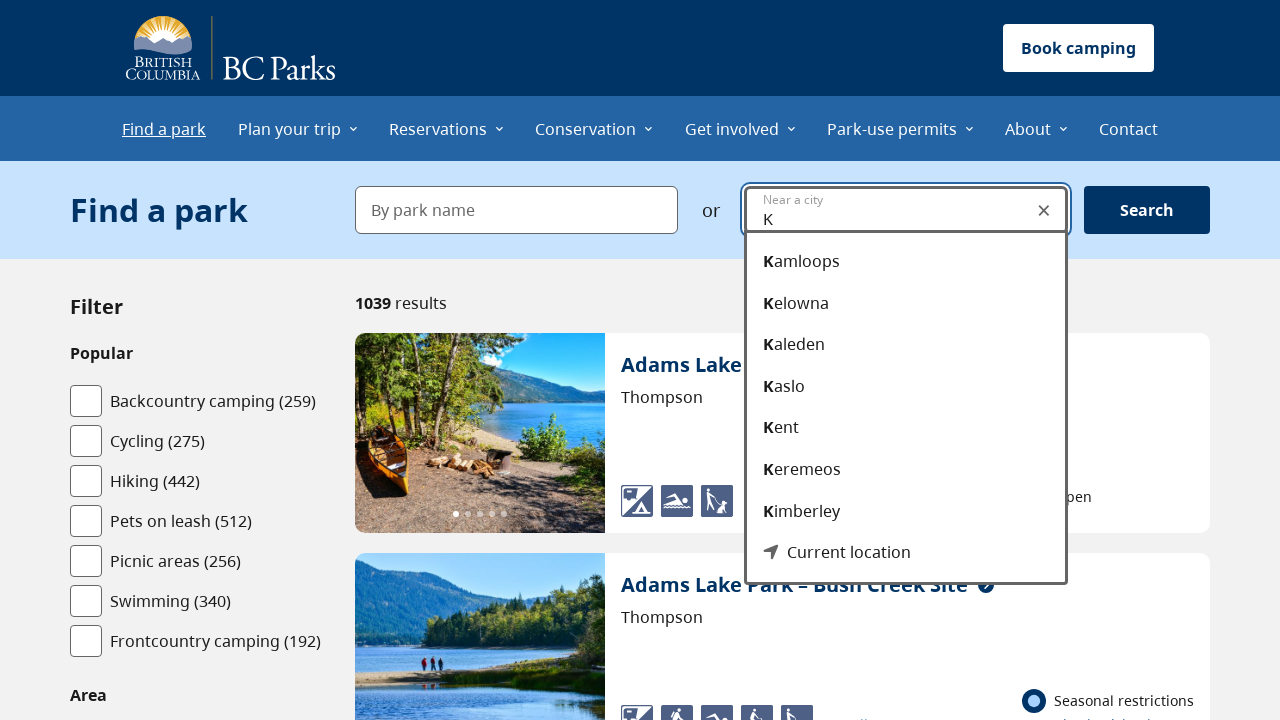